Tests XPath locator strategies by navigating through parent-child-sibling relationships and extracting text from various elements on the page

Starting URL: https://rahulshettyacademy.com/AutomationPractice/

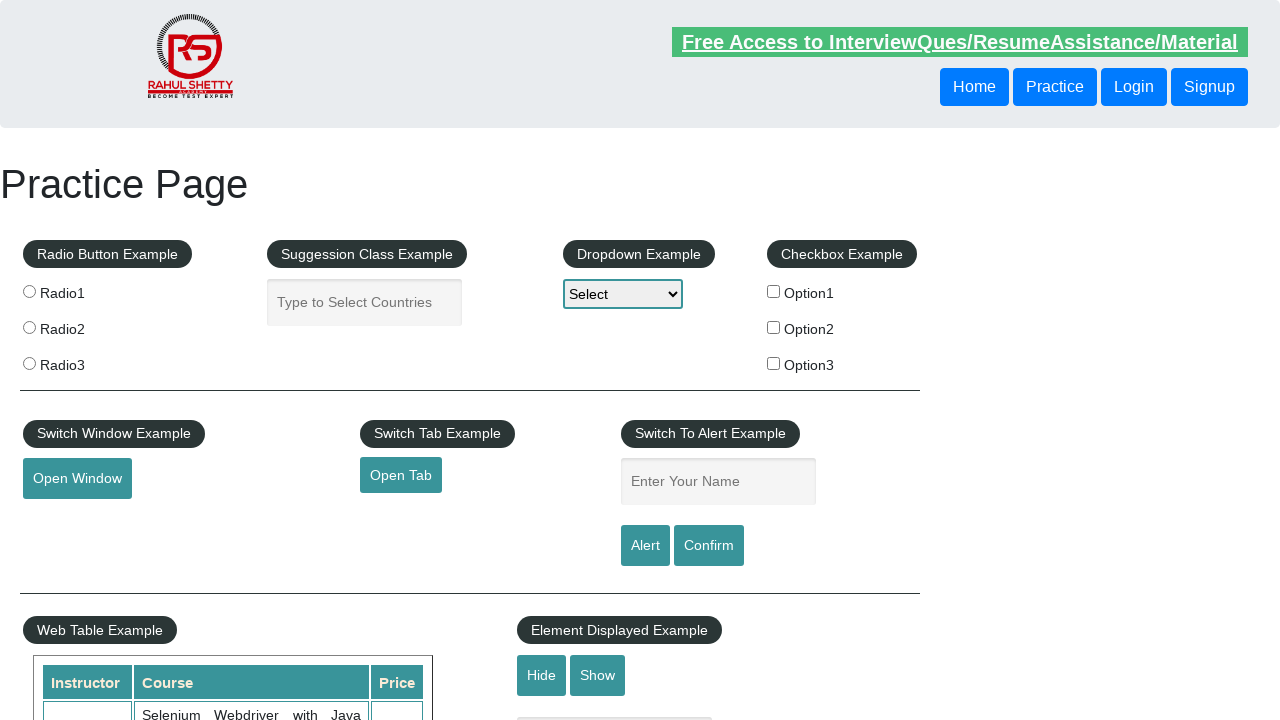

Navigated to Rahul Shetty Academy Automation Practice page
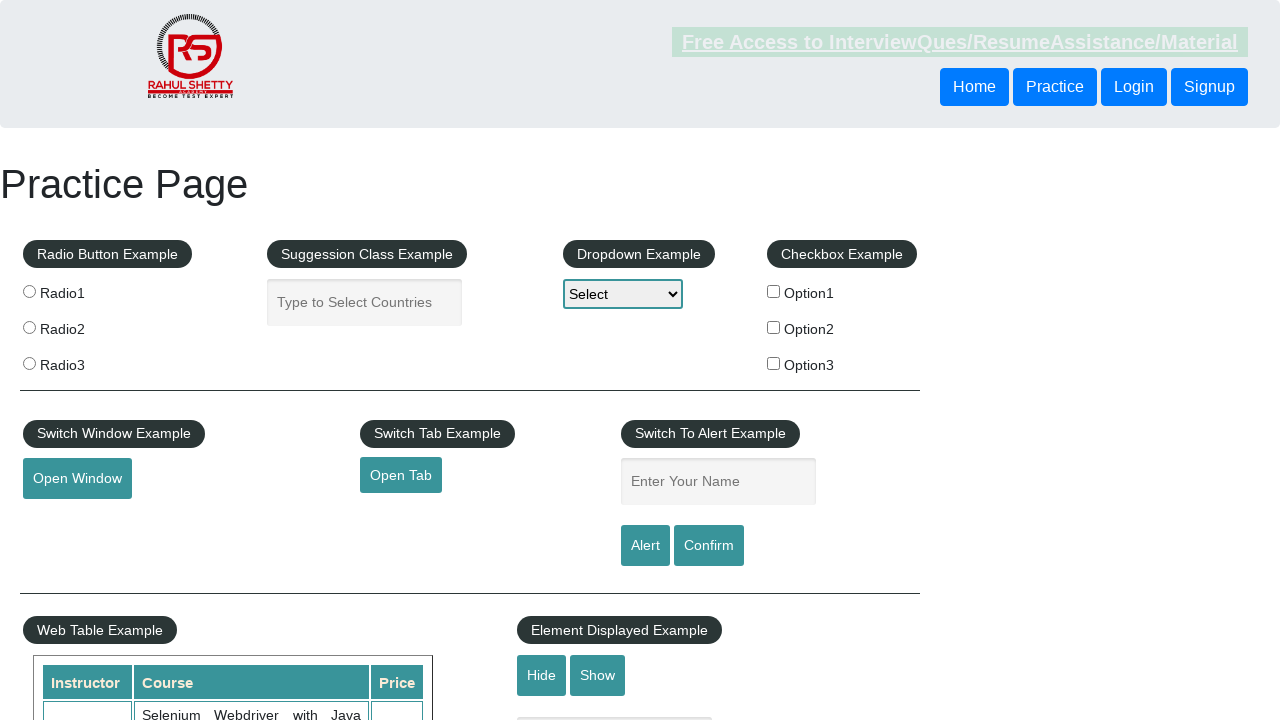

Extracted text from first button in header: 'Practice'
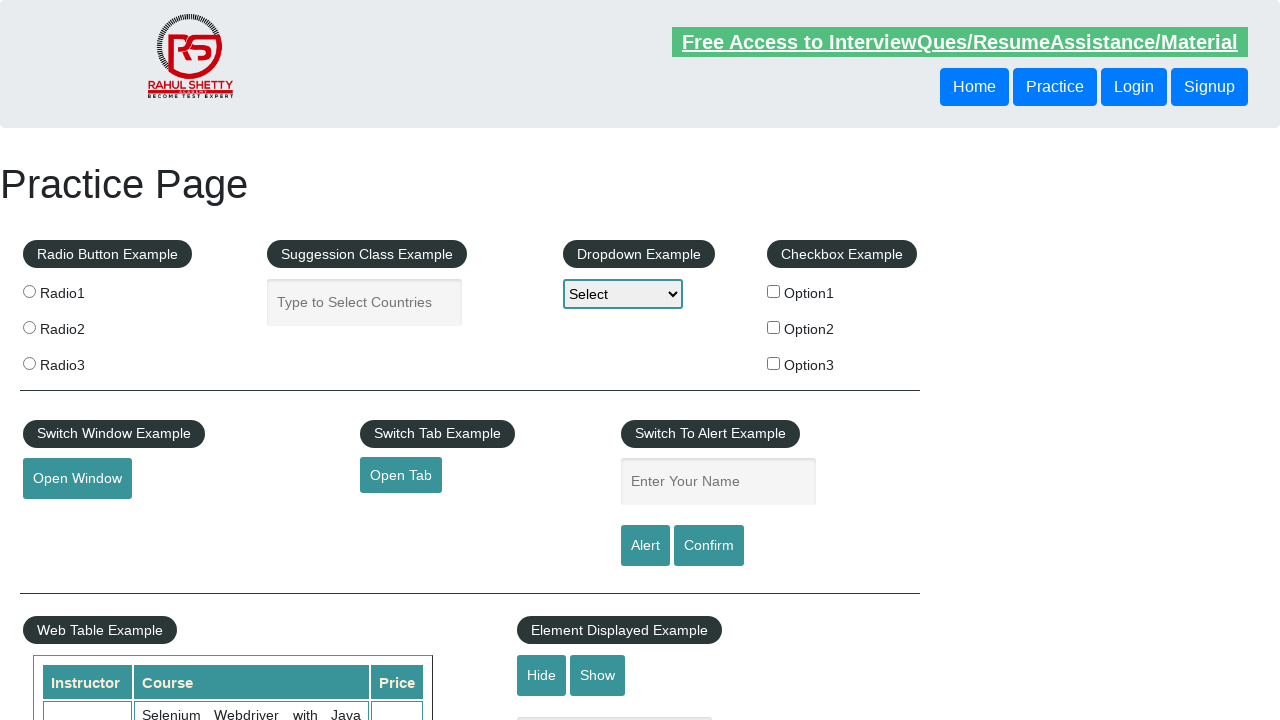

Extracted text from sibling button using XPath following-sibling: 'Login'
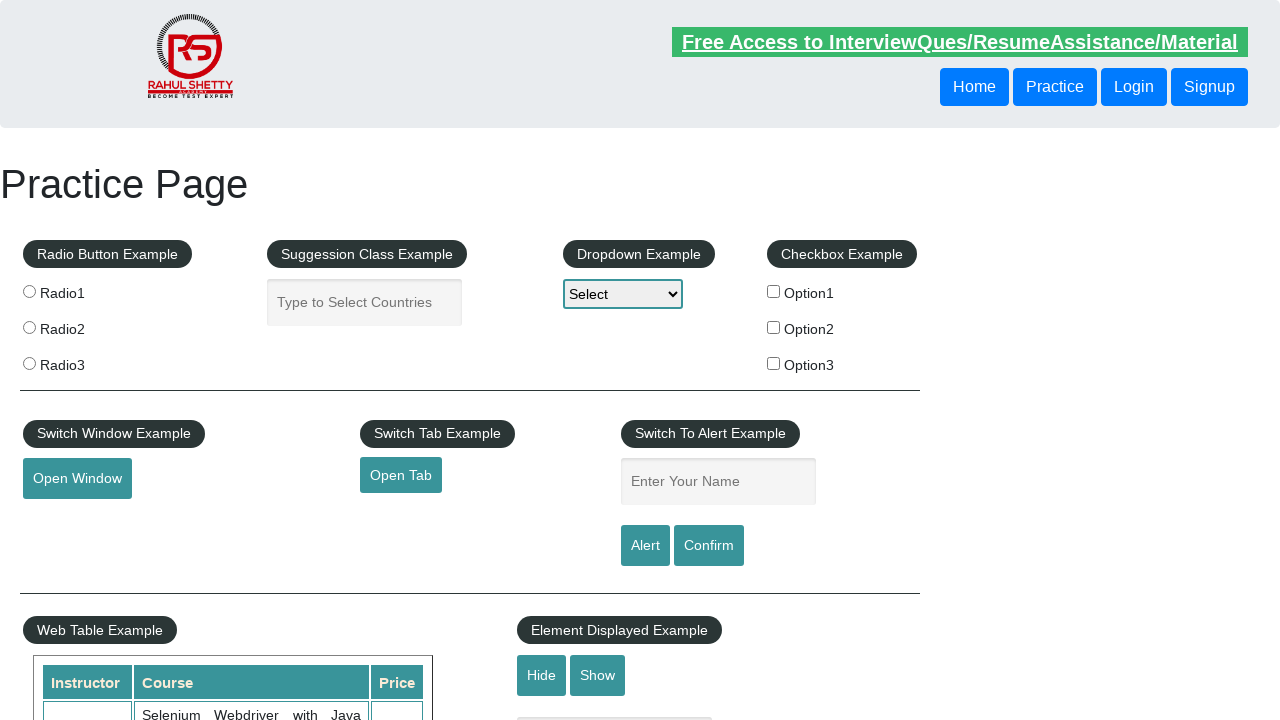

Extracted text from parent div using XPath parent traversal
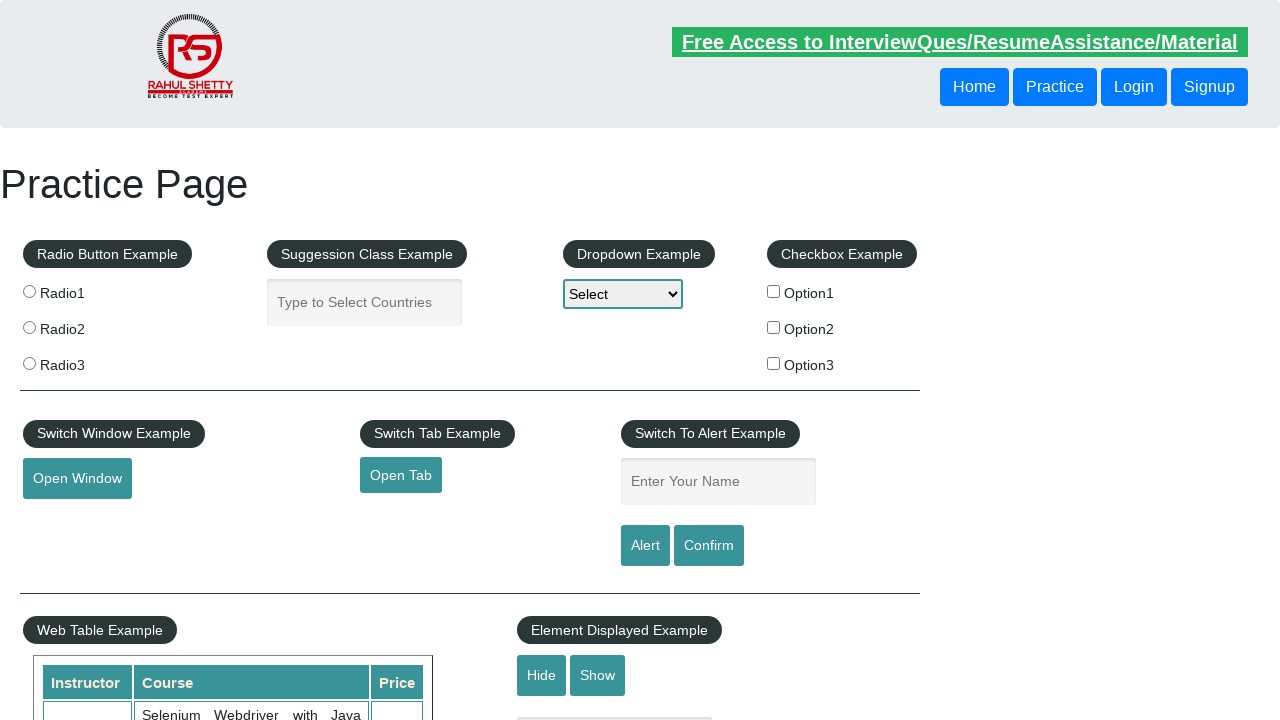

Extracted text from grandparent header using XPath parent traversal
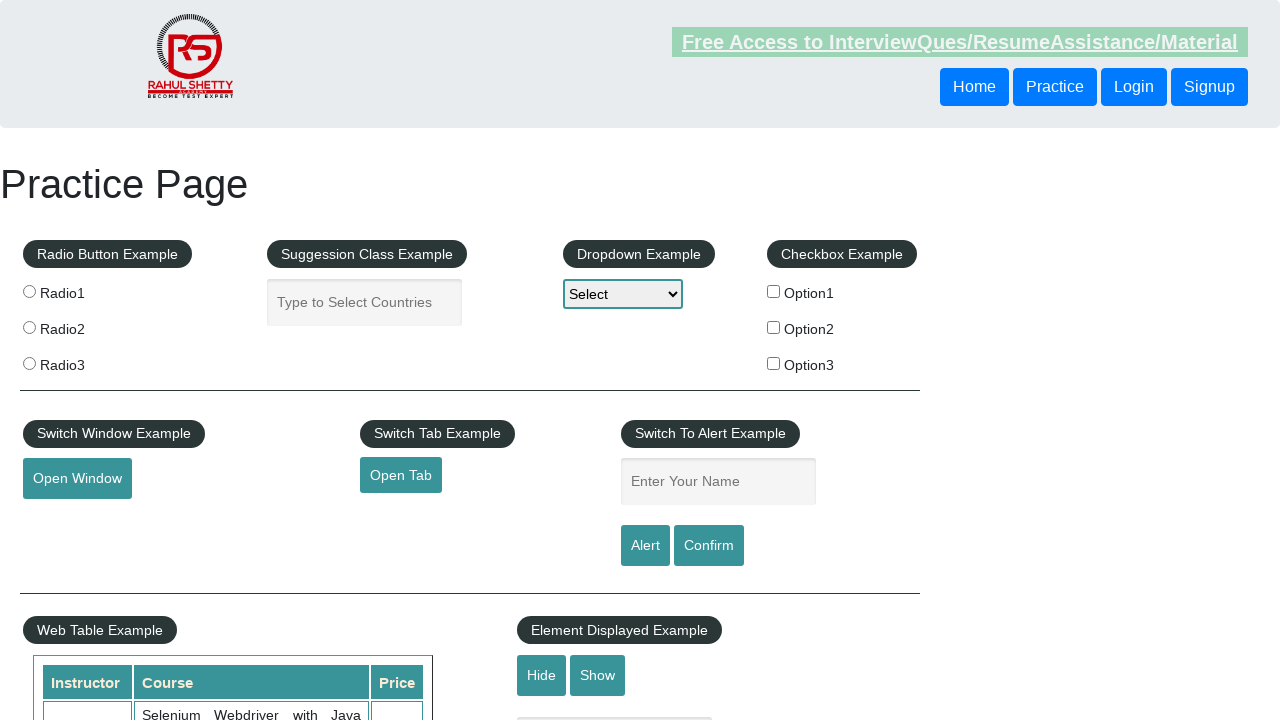

Extracted text from third button via parent traversal: 'Signup'
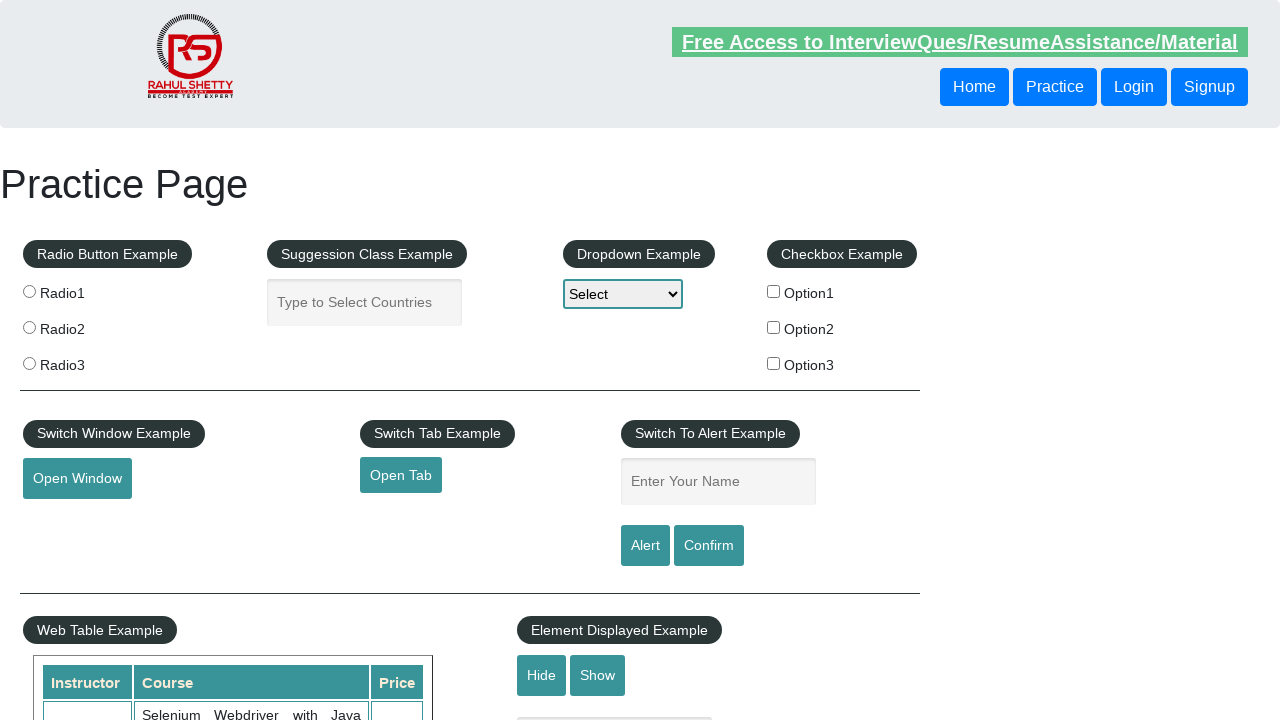

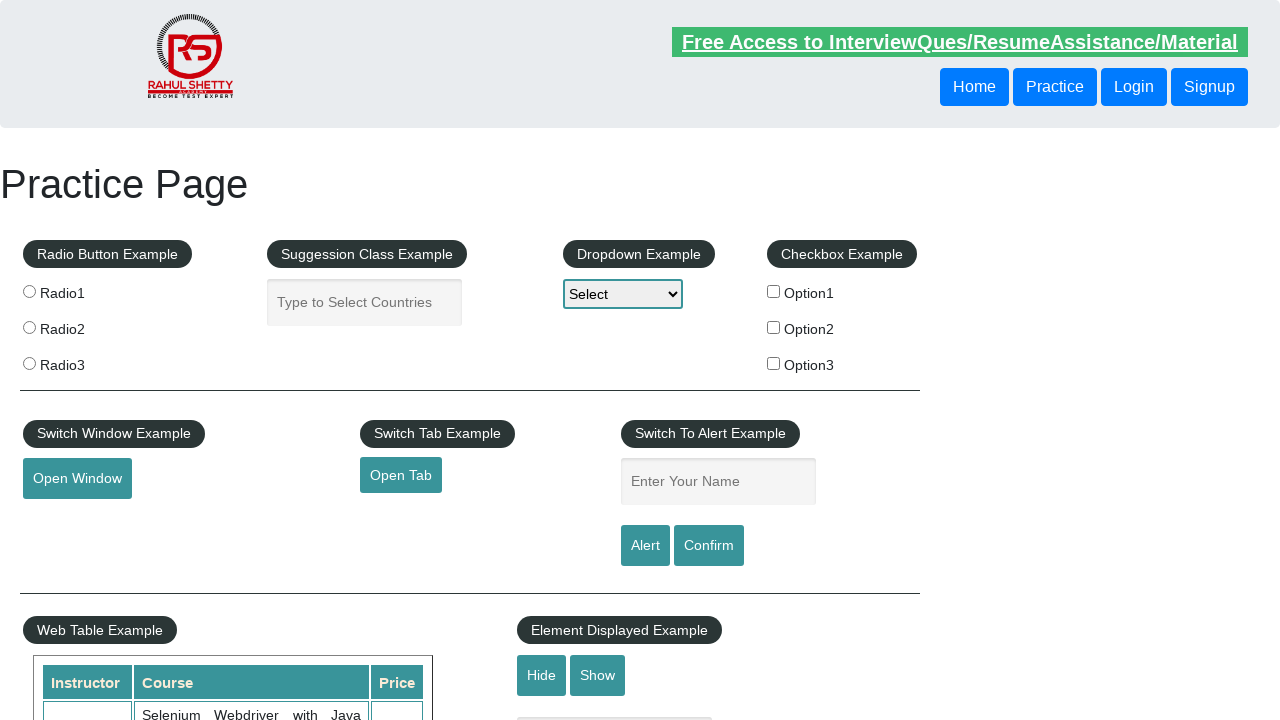